Validates that the footer contains 5 social media link elements, each with an href containing "techglobal" and target attribute set to "_blank".

Starting URL: https://www.techglobal-training.com/

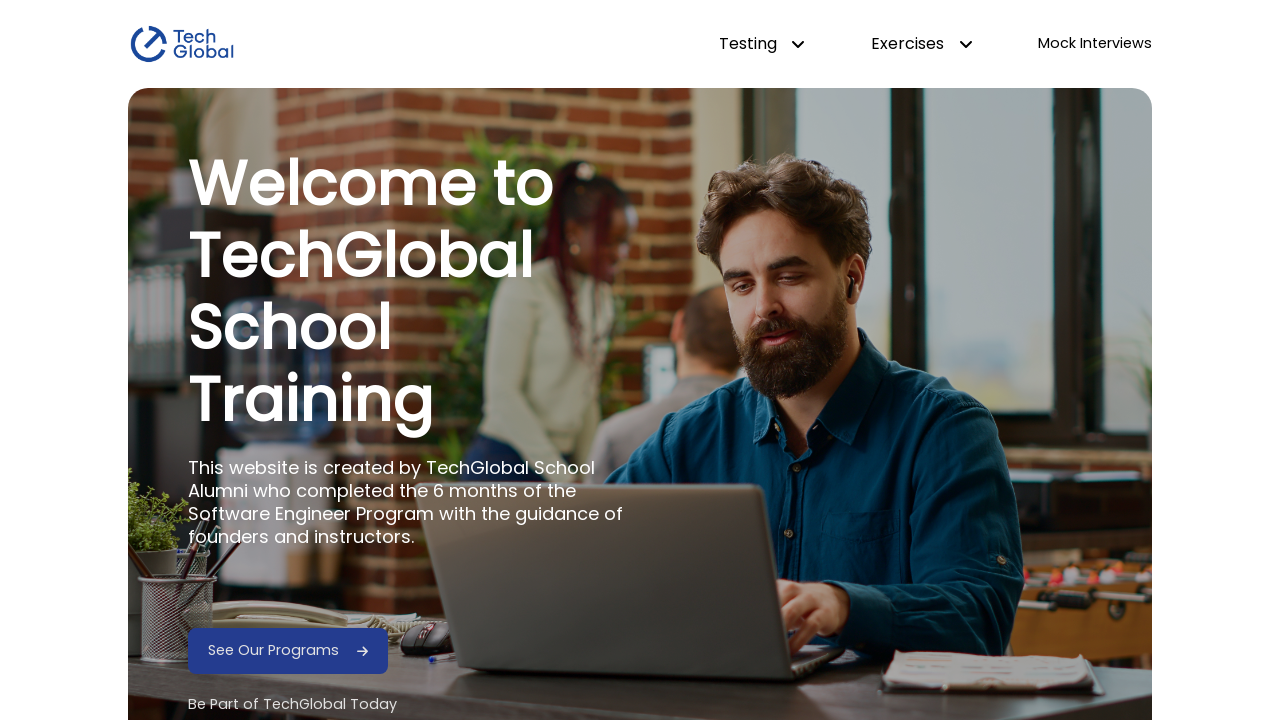

Navigated to https://www.techglobal-training.com/
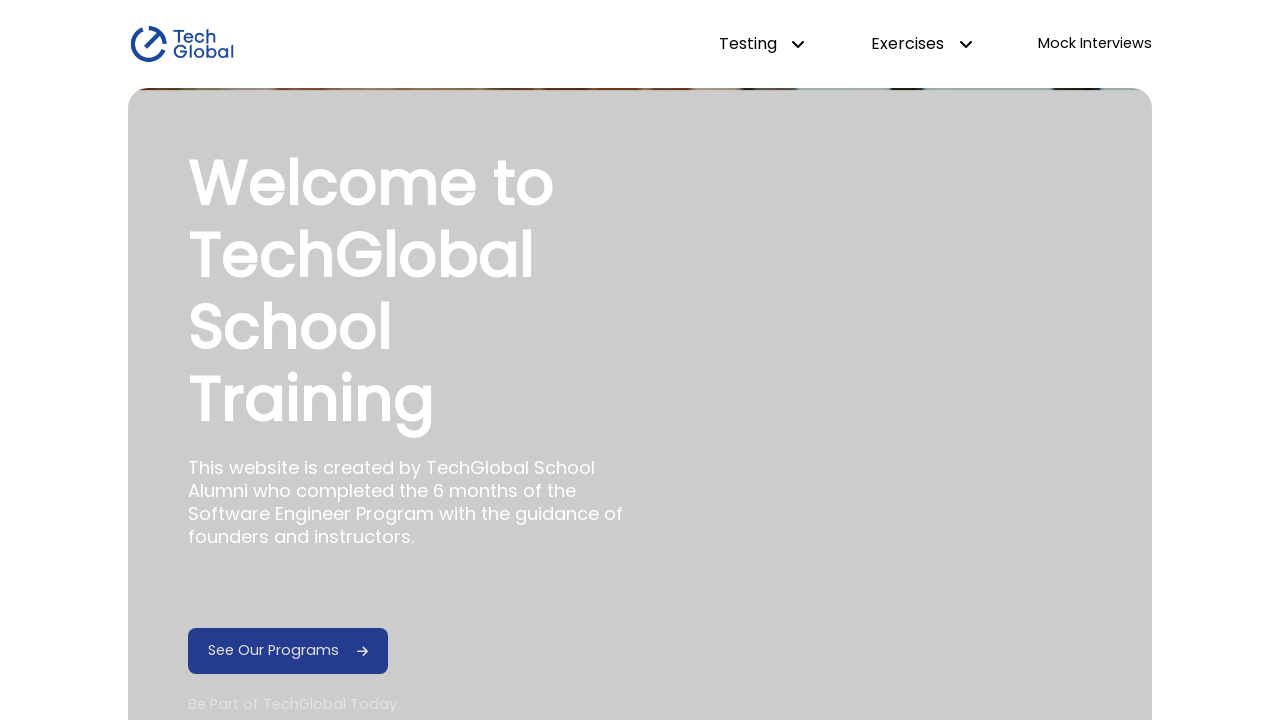

Located social media items in footer
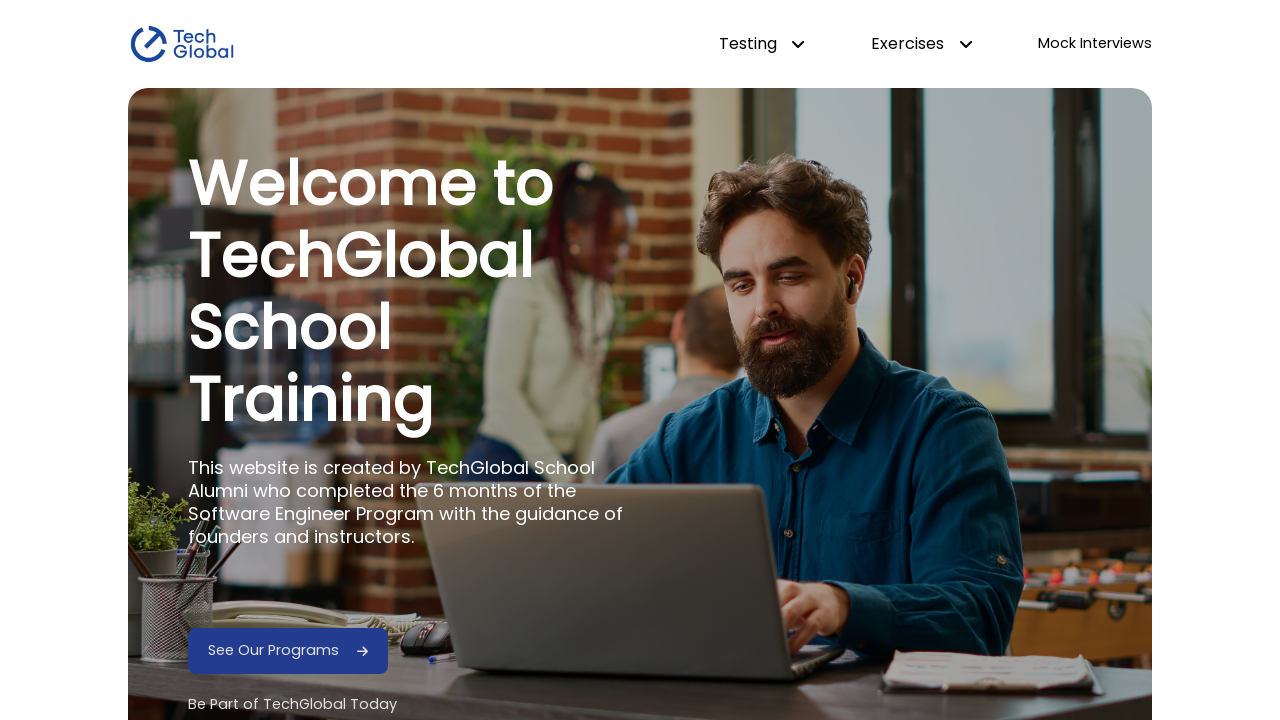

Verified footer contains exactly 5 social media link elements
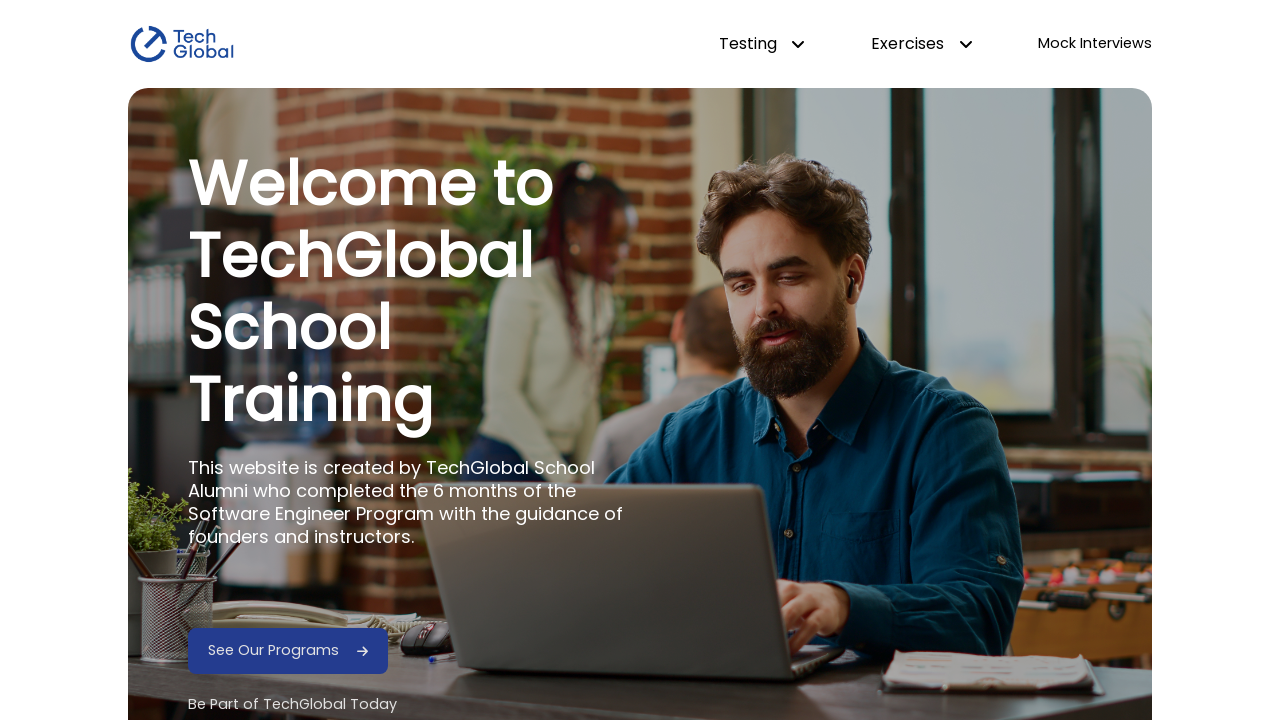

Retrieved target attribute from social media link 1
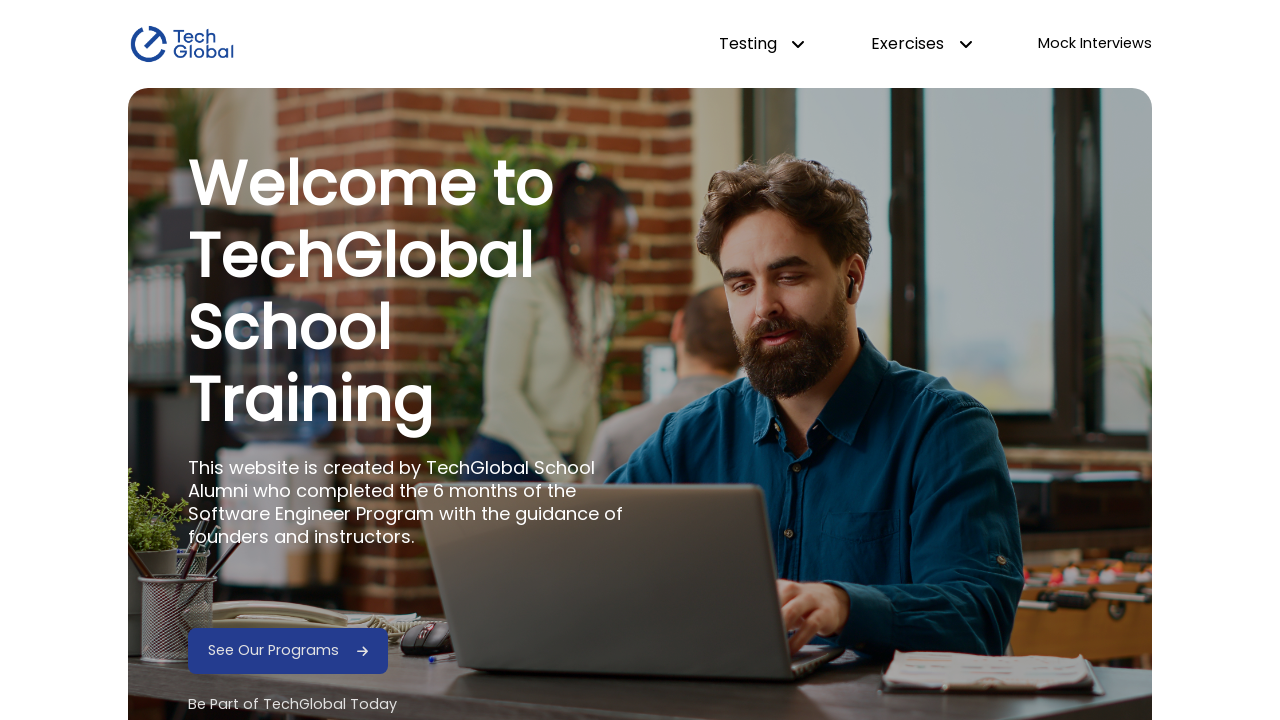

Retrieved href attribute from social media link 1
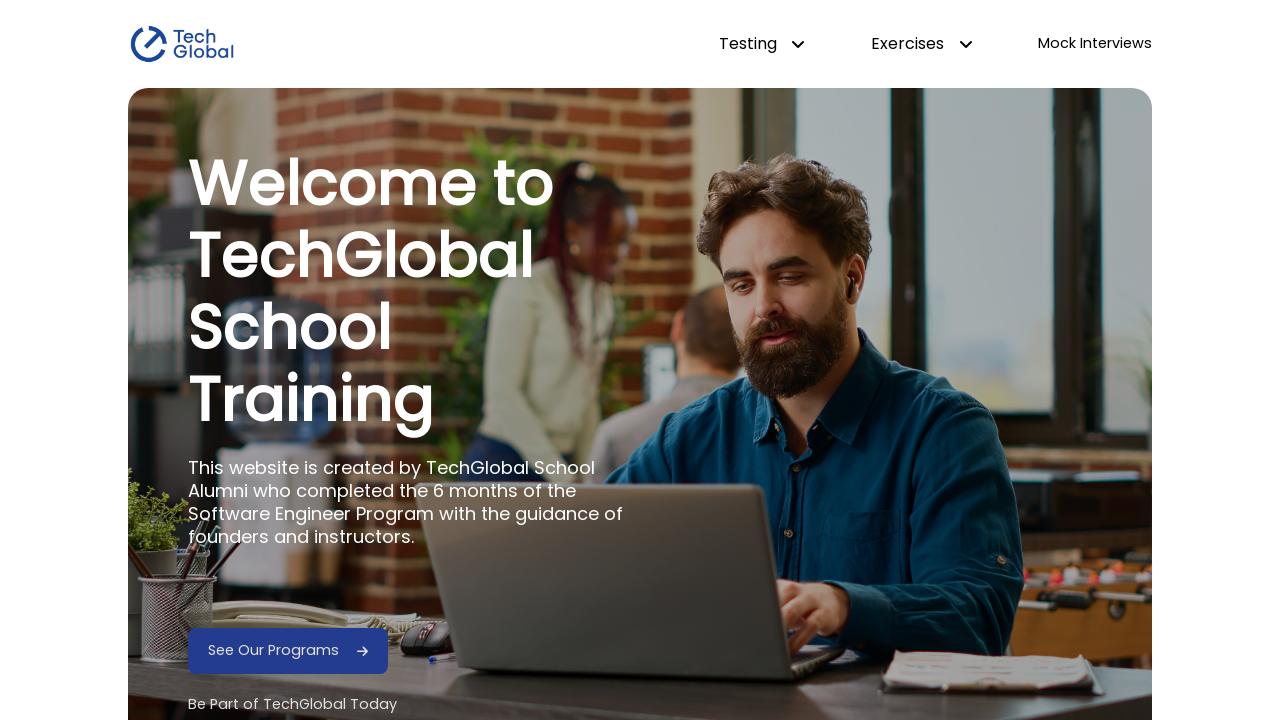

Verified social media link 1 has target='_blank'
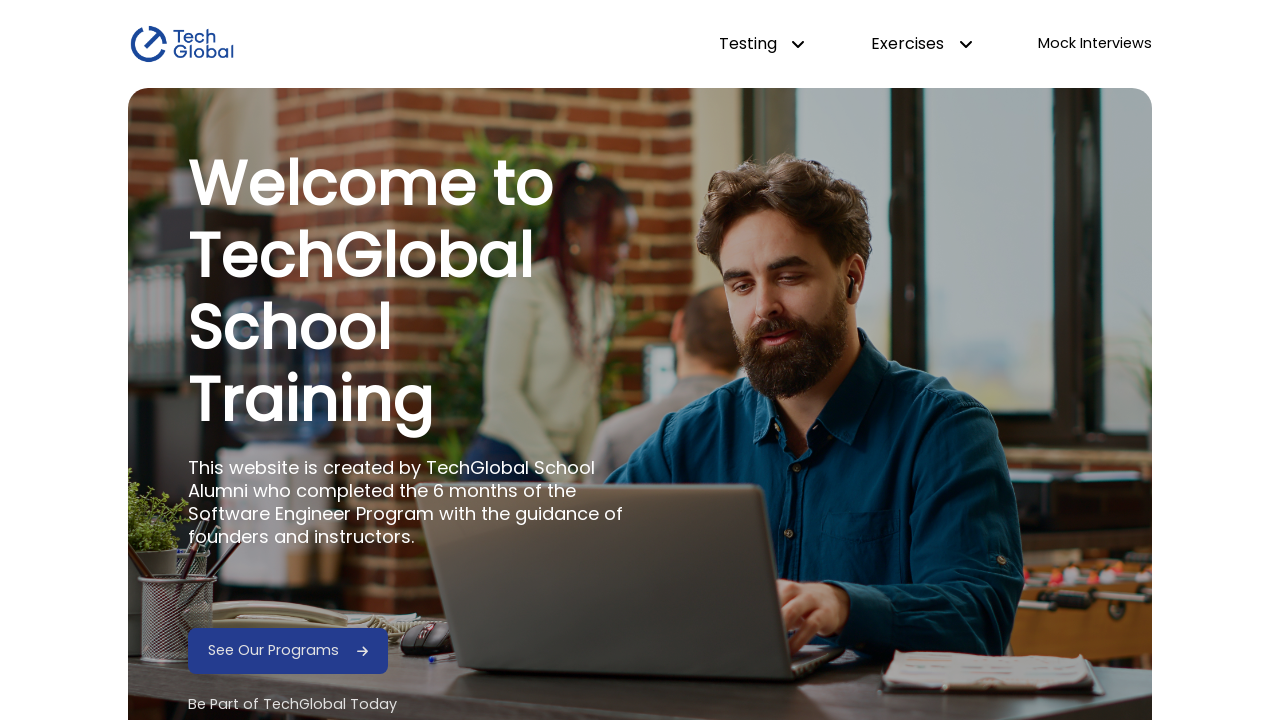

Verified social media link 1 href contains 'techglobal'
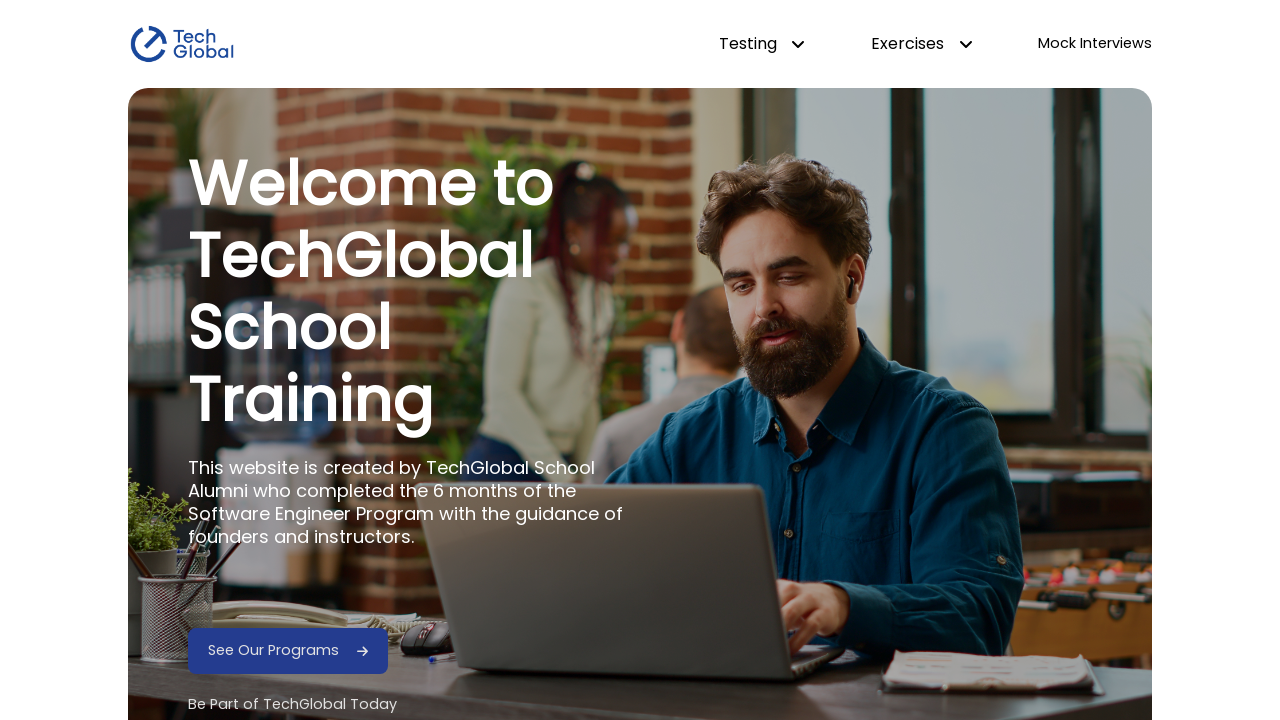

Retrieved target attribute from social media link 2
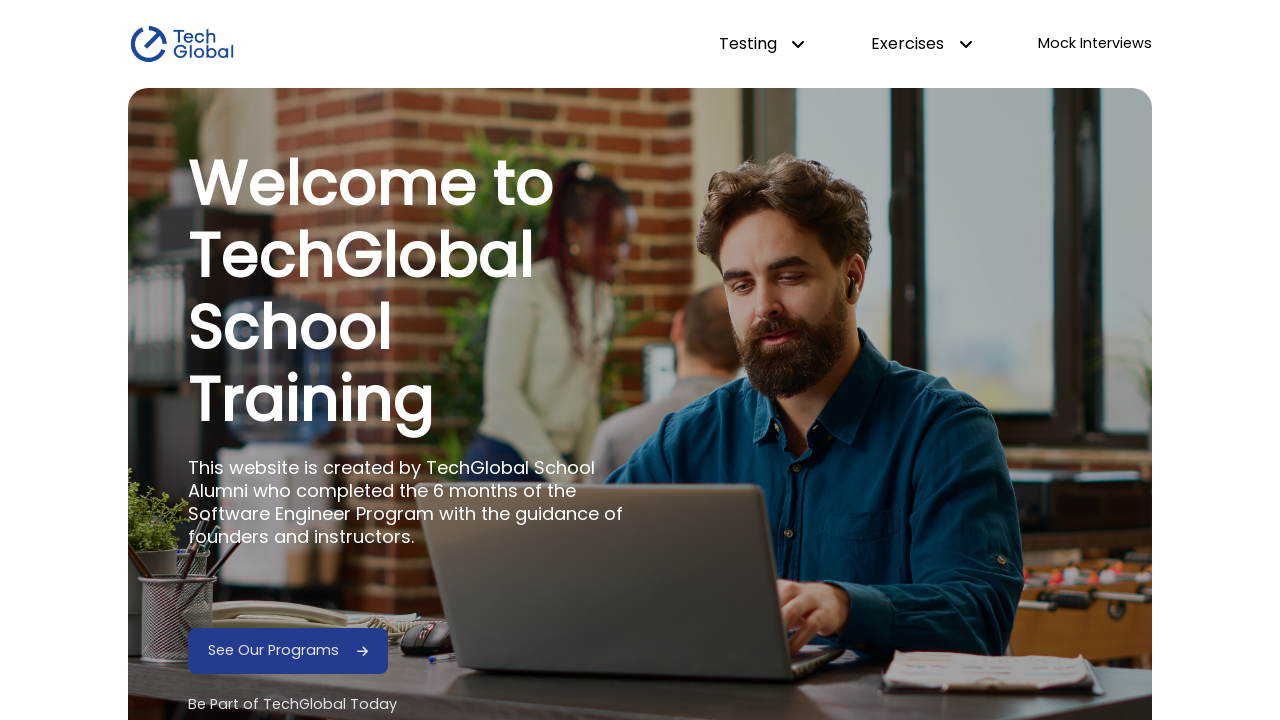

Retrieved href attribute from social media link 2
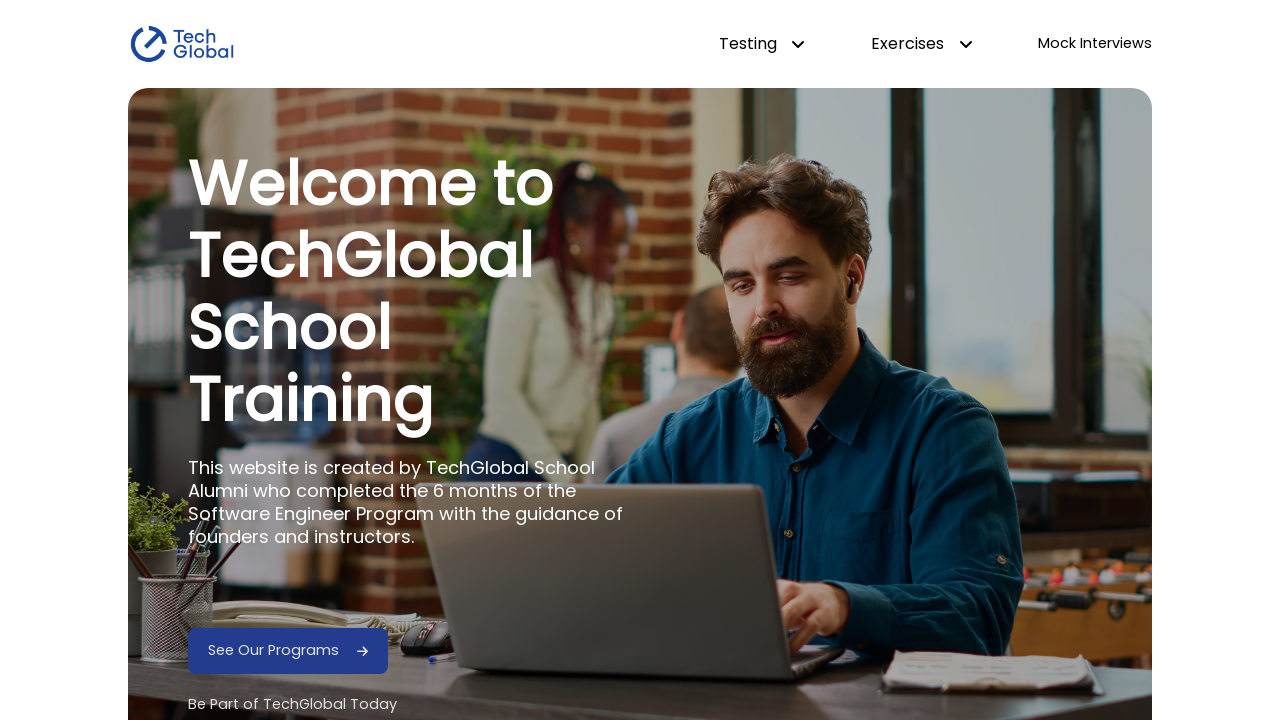

Verified social media link 2 has target='_blank'
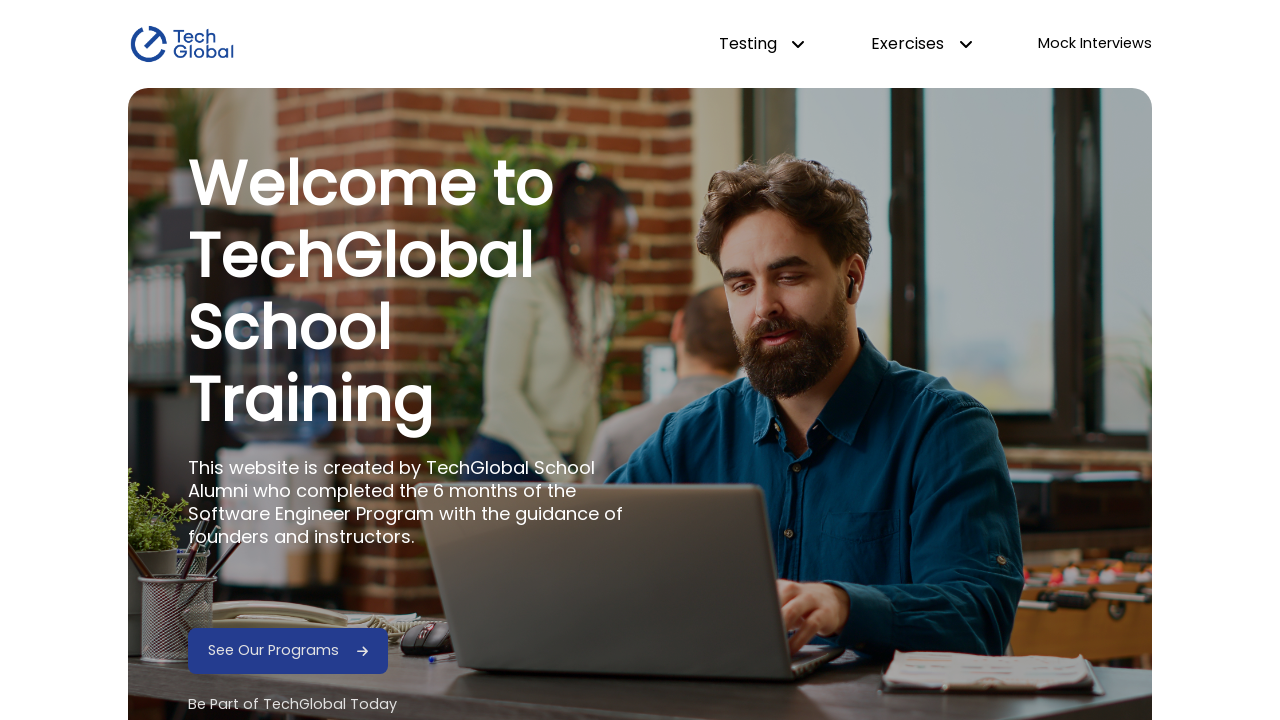

Verified social media link 2 href contains 'techglobal'
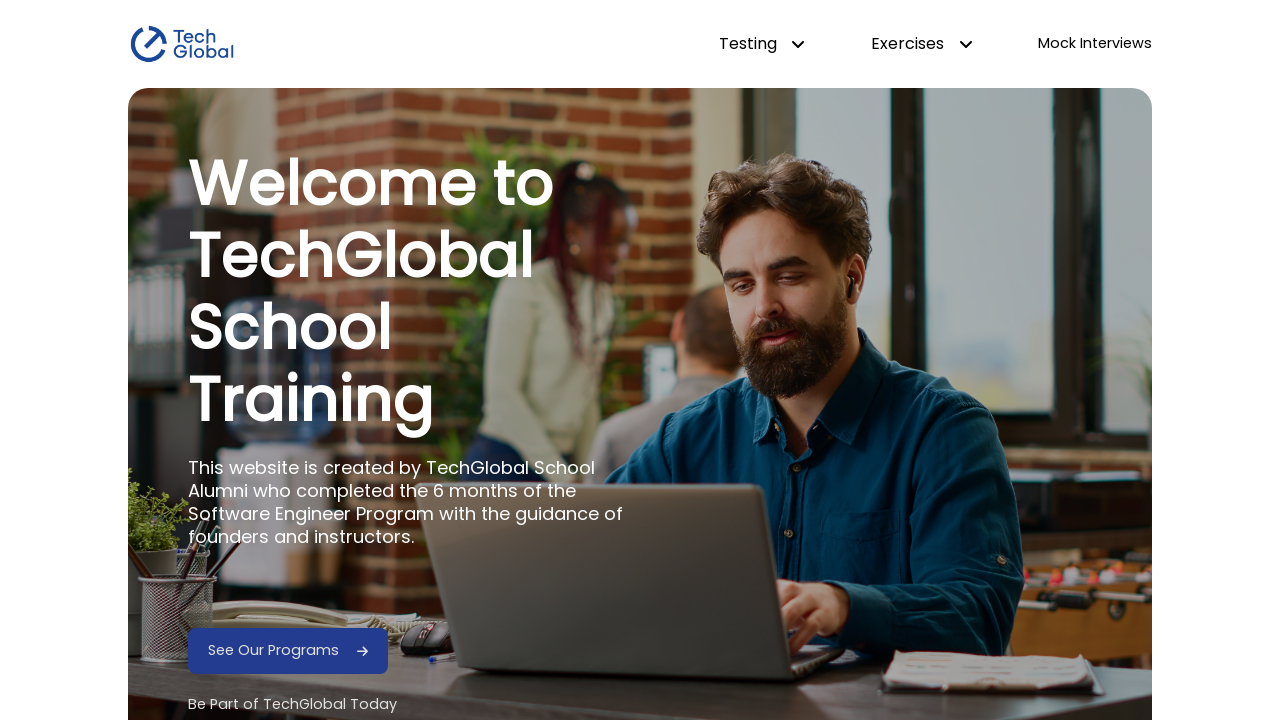

Retrieved target attribute from social media link 3
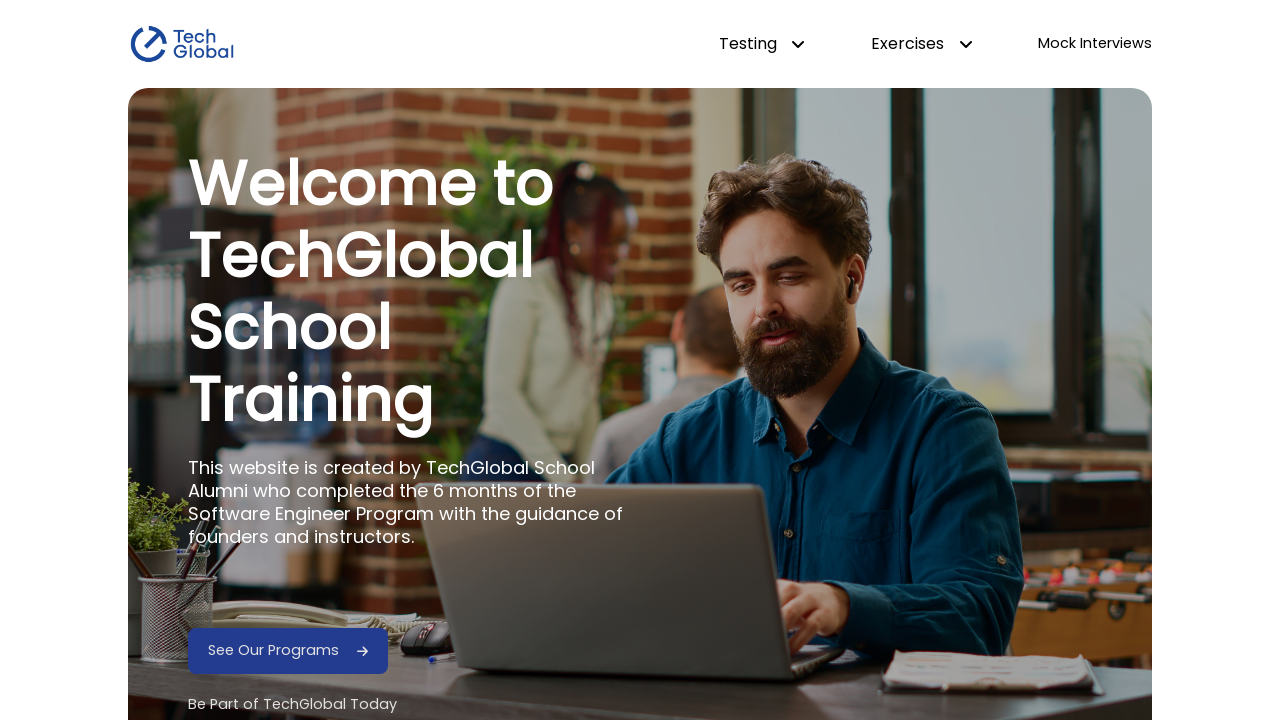

Retrieved href attribute from social media link 3
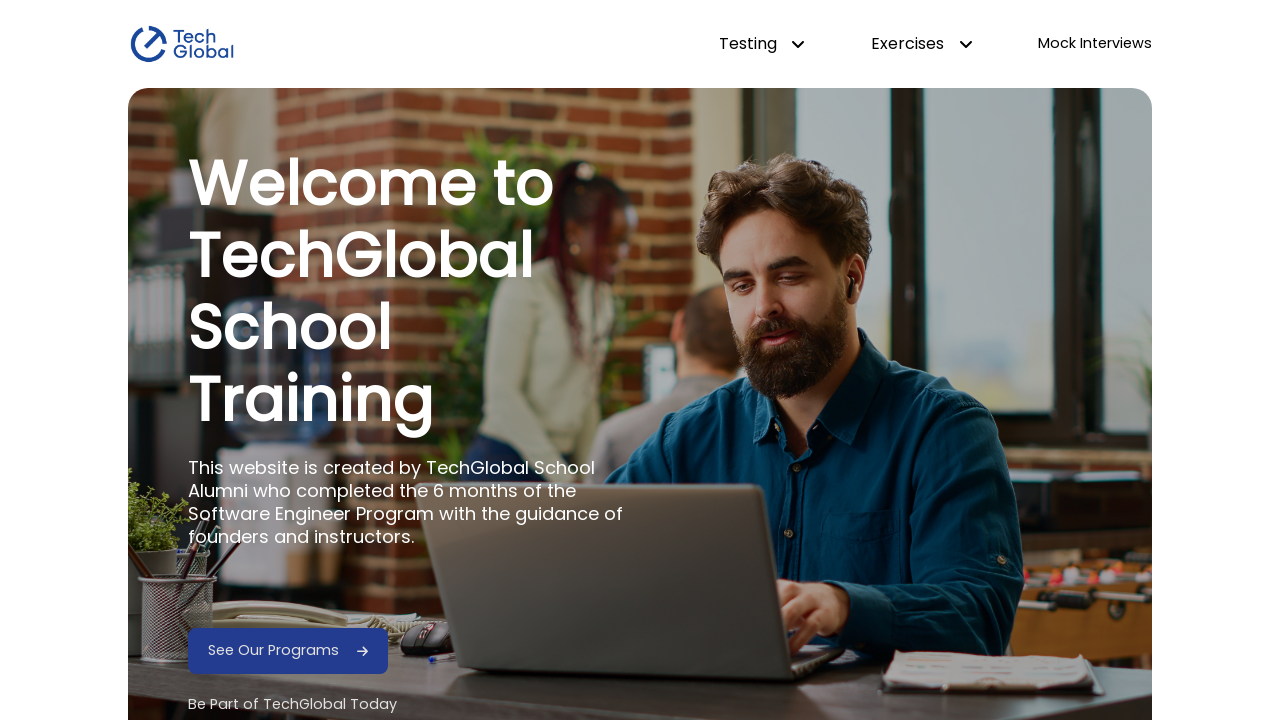

Verified social media link 3 has target='_blank'
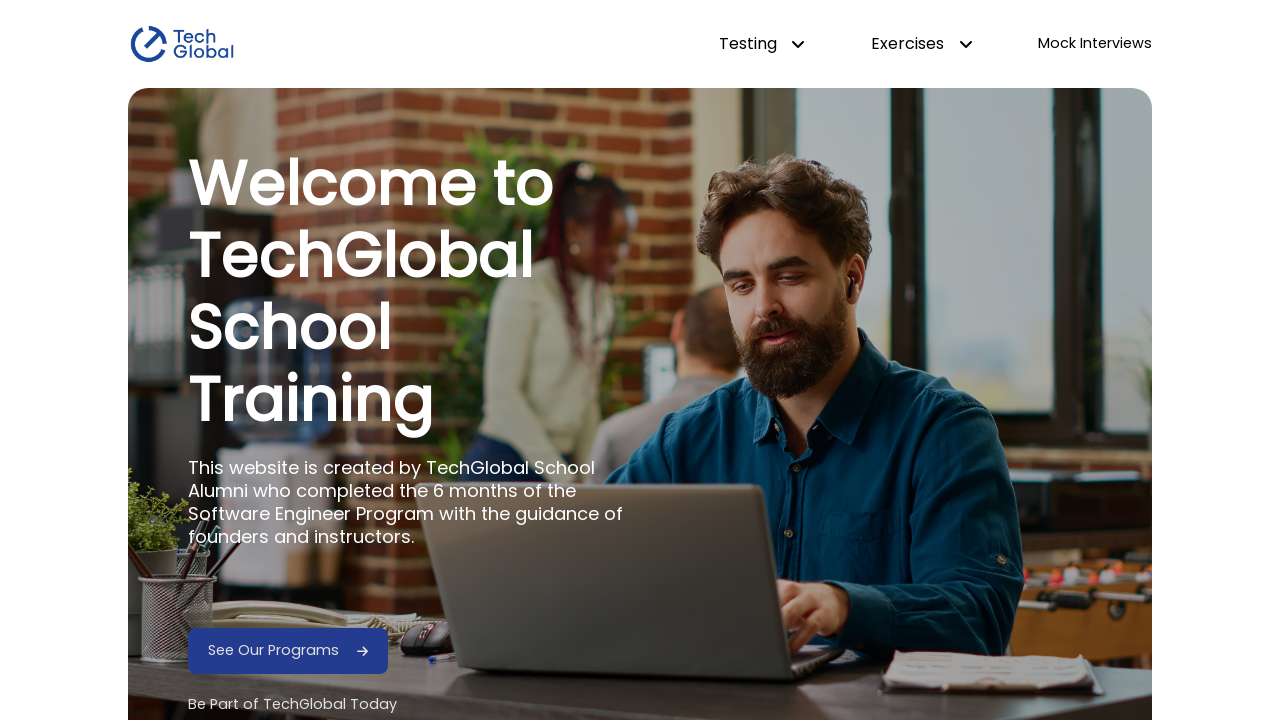

Verified social media link 3 href contains 'techglobal'
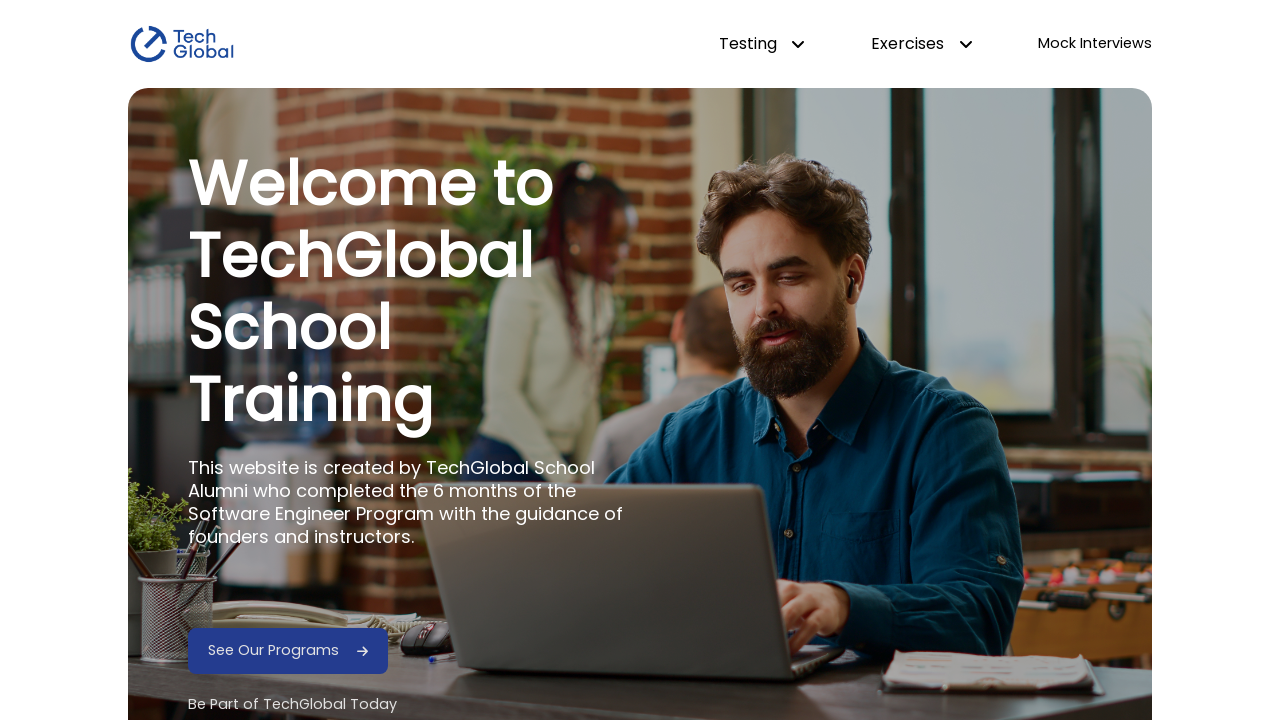

Retrieved target attribute from social media link 4
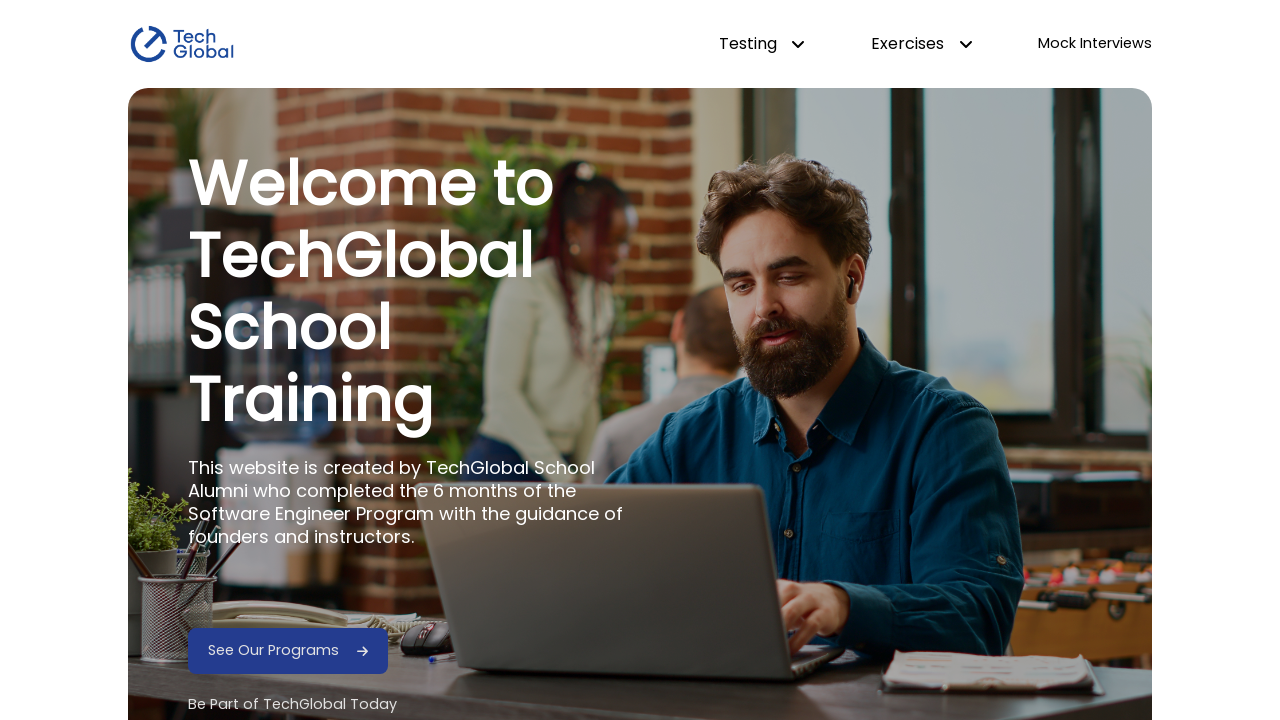

Retrieved href attribute from social media link 4
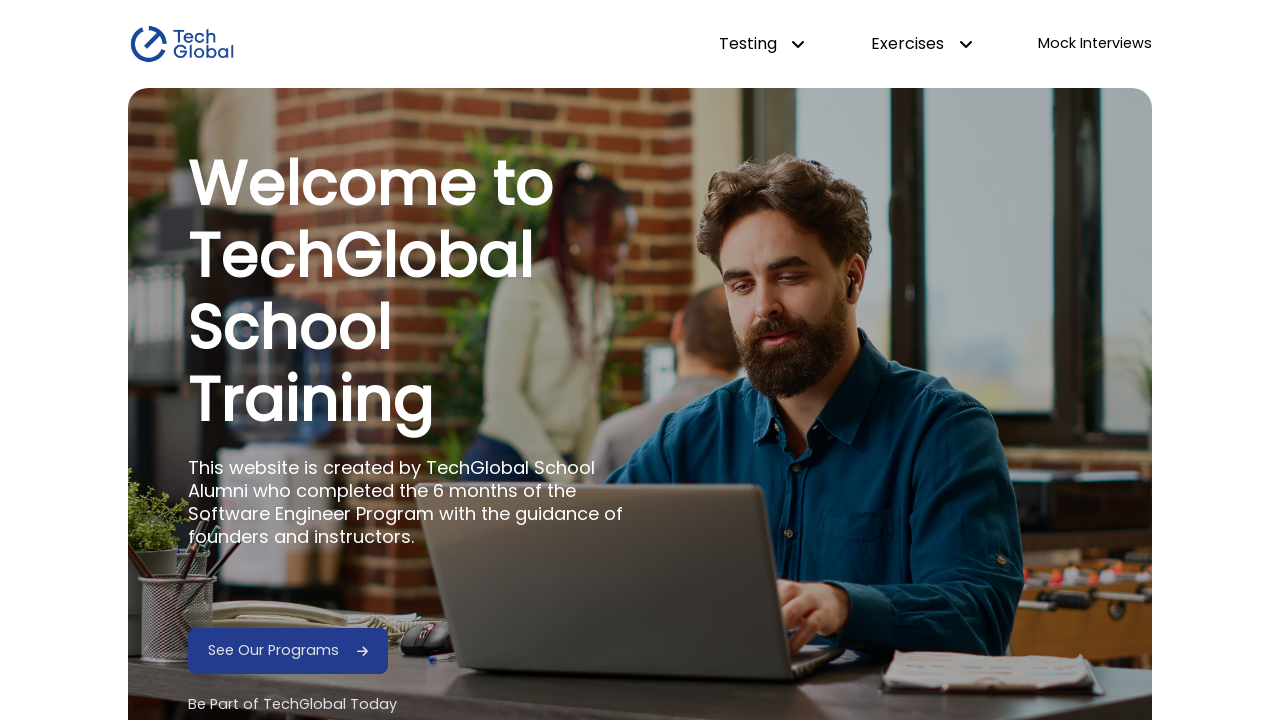

Verified social media link 4 has target='_blank'
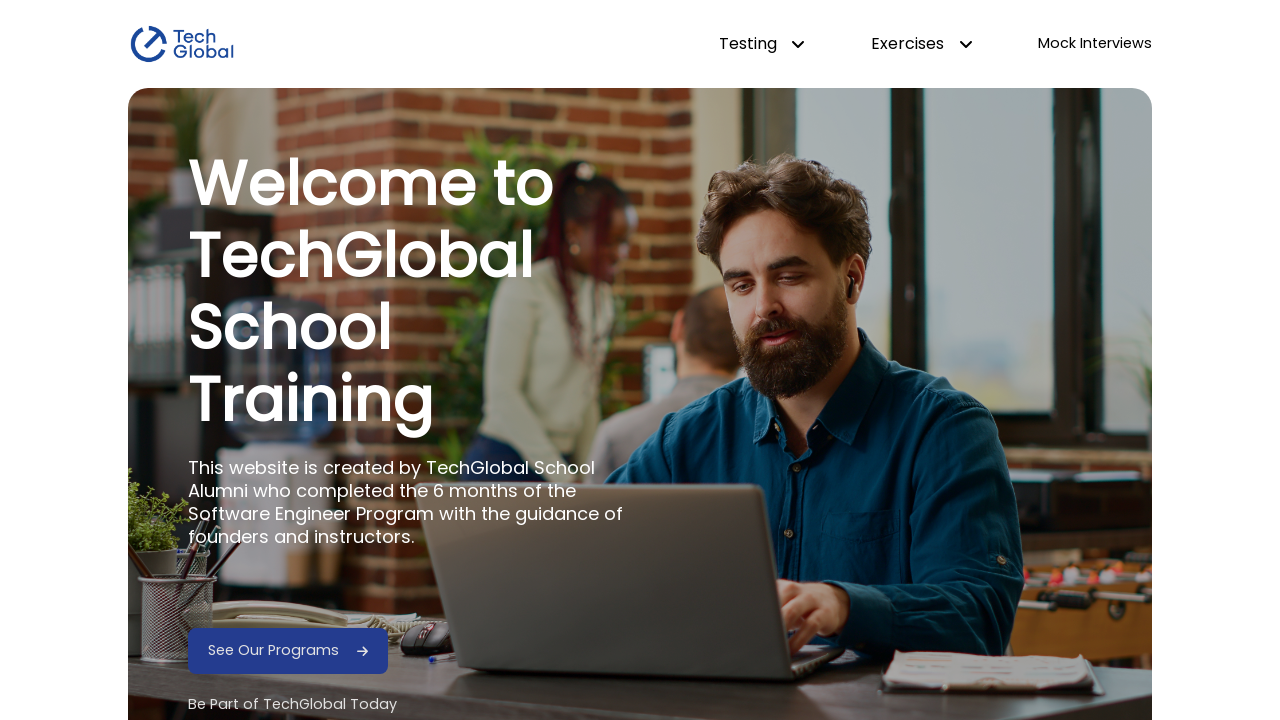

Verified social media link 4 href contains 'techglobal'
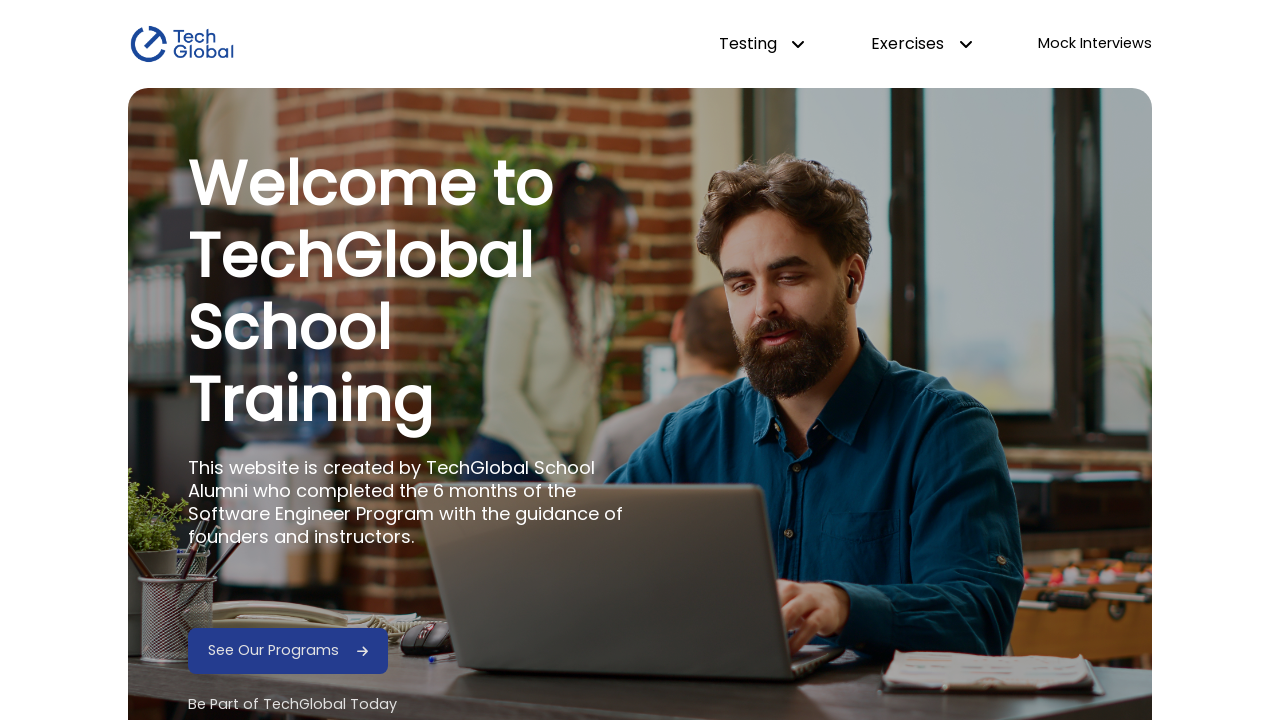

Retrieved target attribute from social media link 5
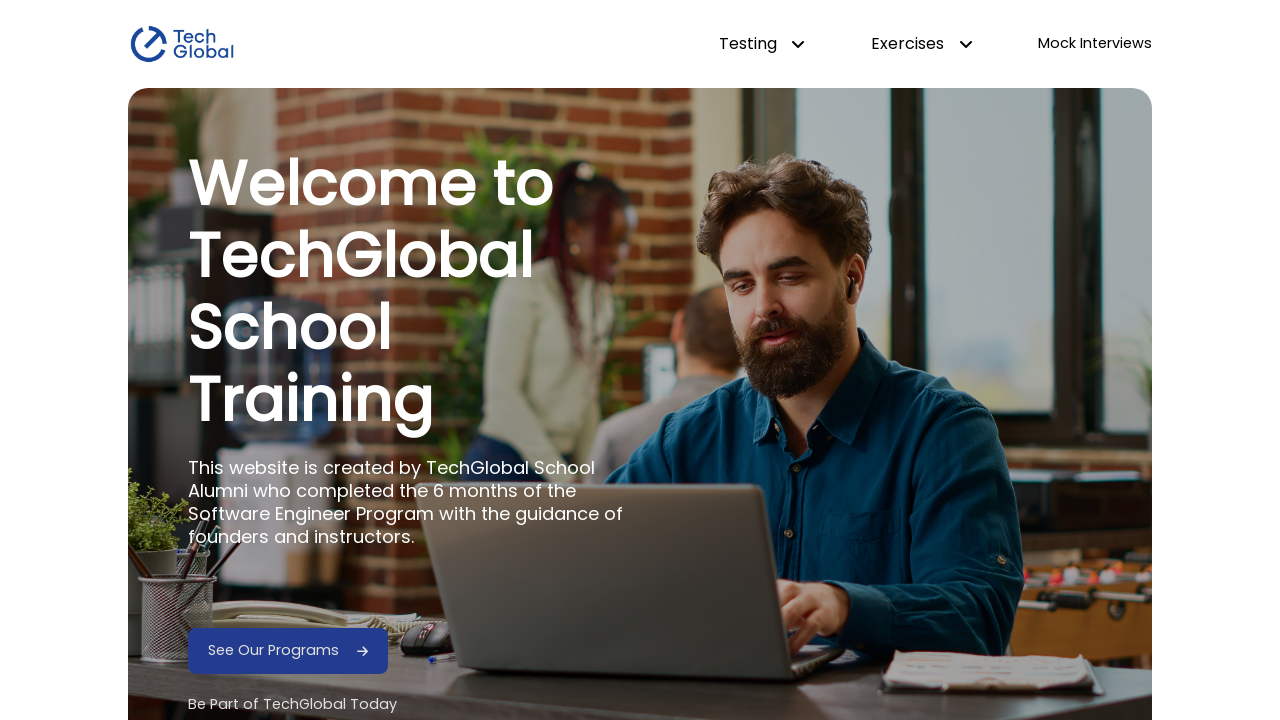

Retrieved href attribute from social media link 5
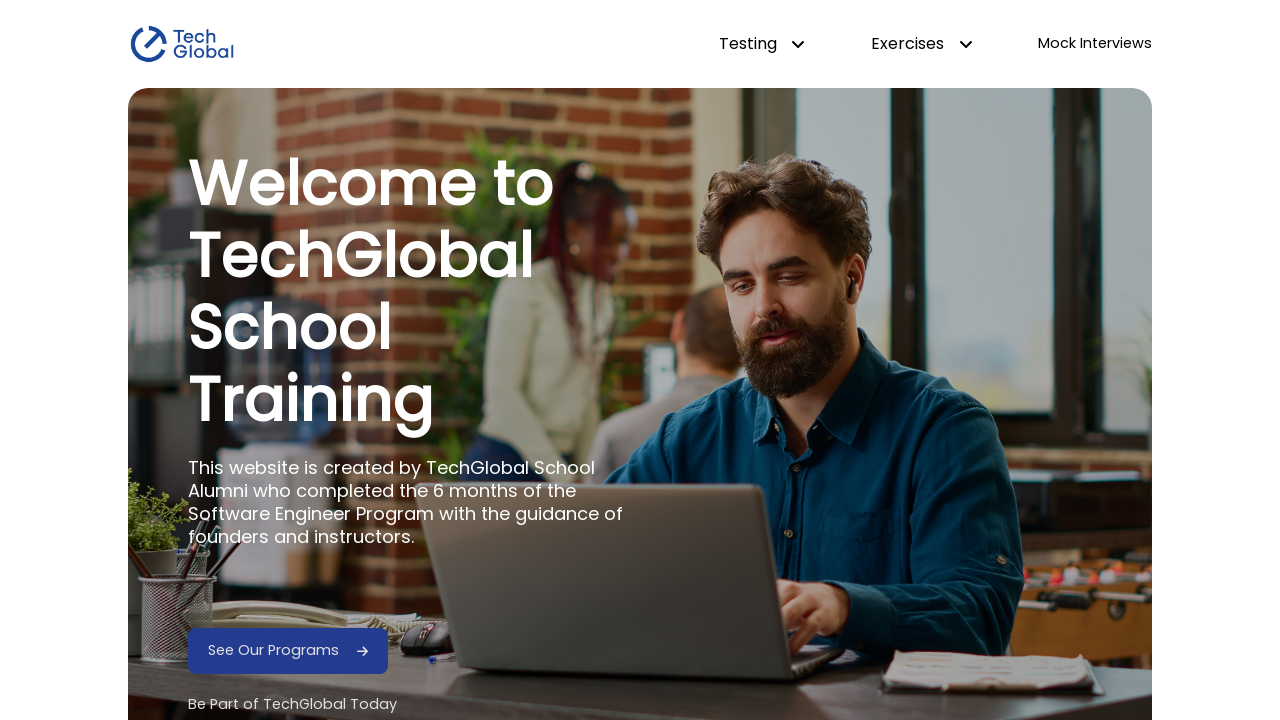

Verified social media link 5 has target='_blank'
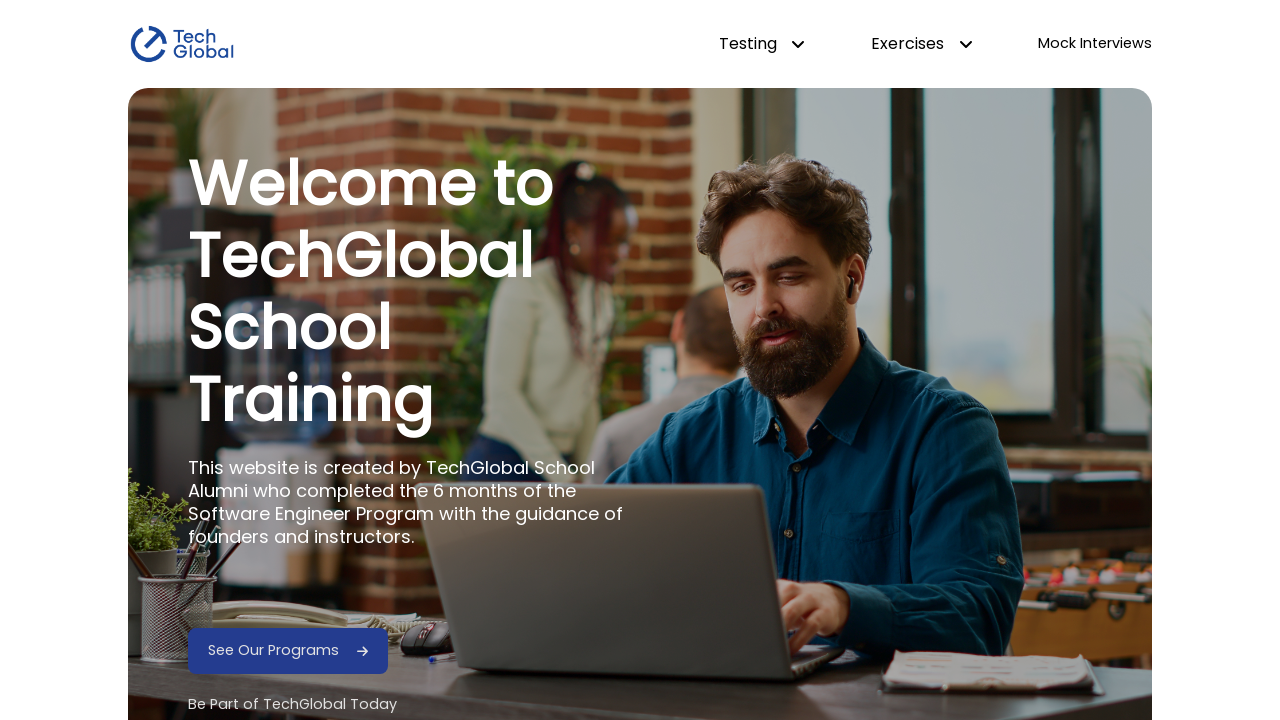

Verified social media link 5 href contains 'techglobal'
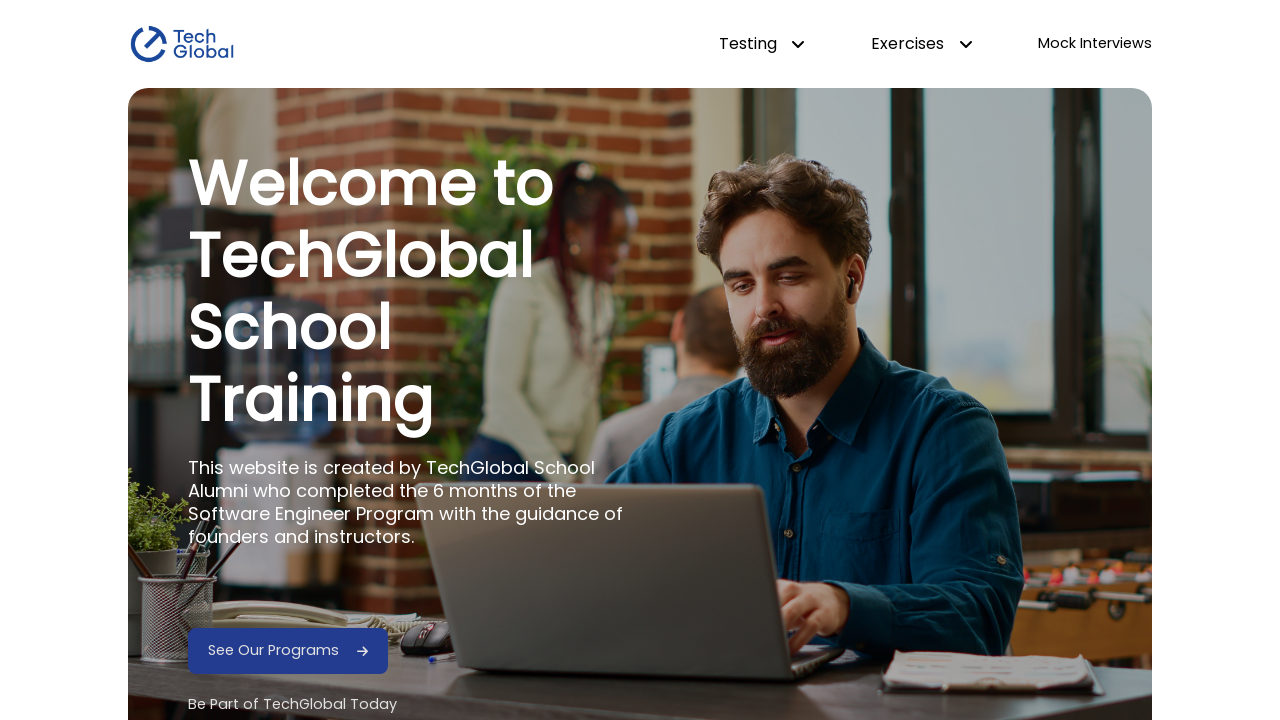

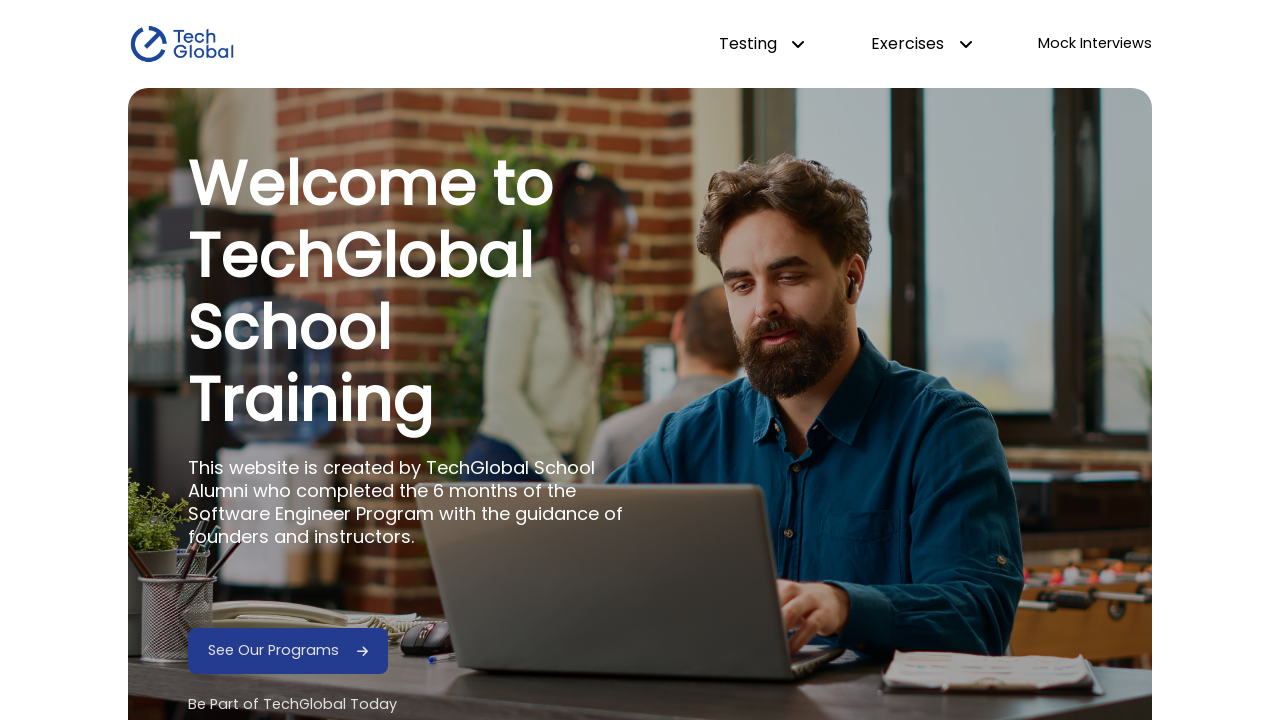